Tests text input functionality by entering random text into a form field, submitting it, and verifying the text appears in the results

Starting URL: https://www.qa-practice.com/elements/input/simple

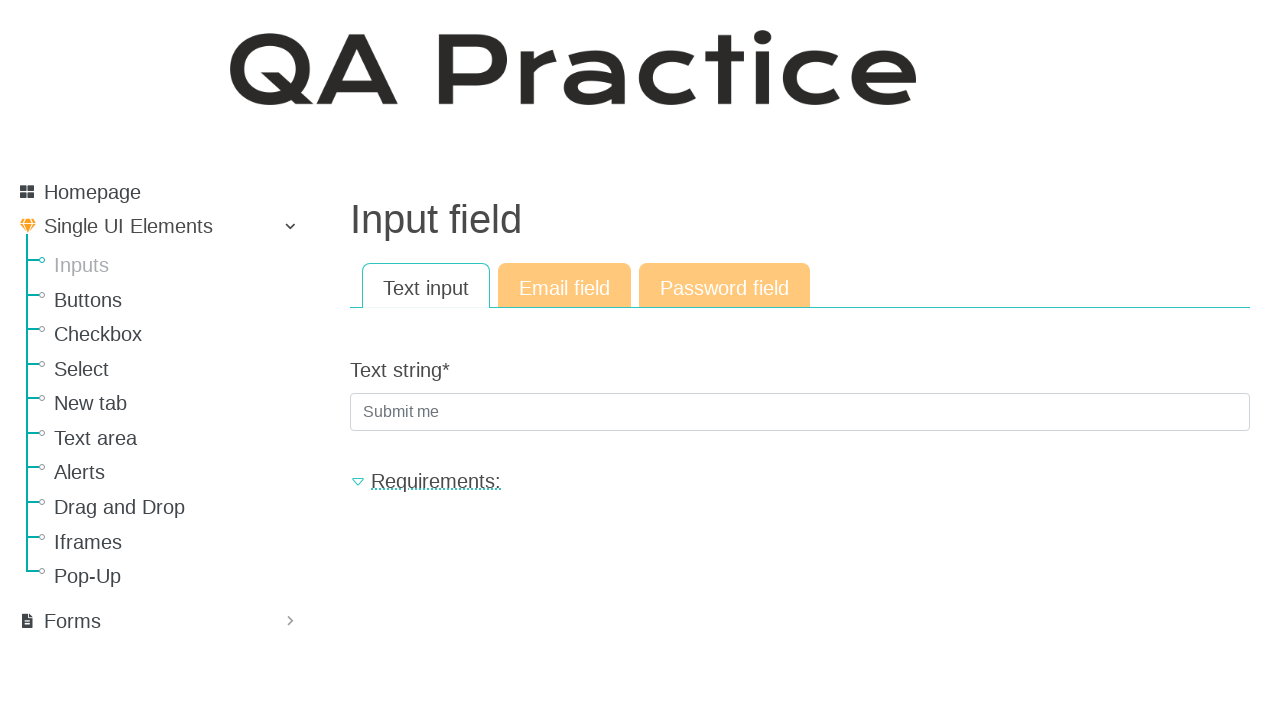

Filled text input field with random text: 'hxfejkorhi' on input[name='text_string']
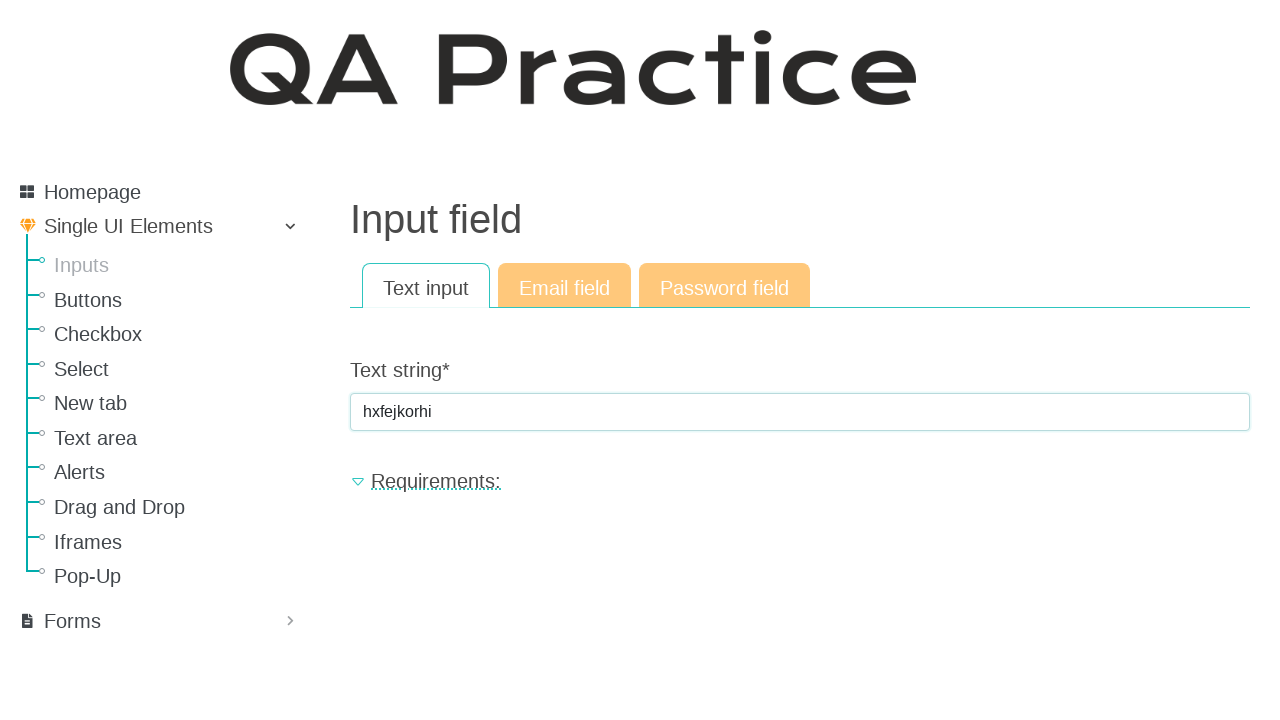

Submitted form by pressing Enter key on input[name='text_string']
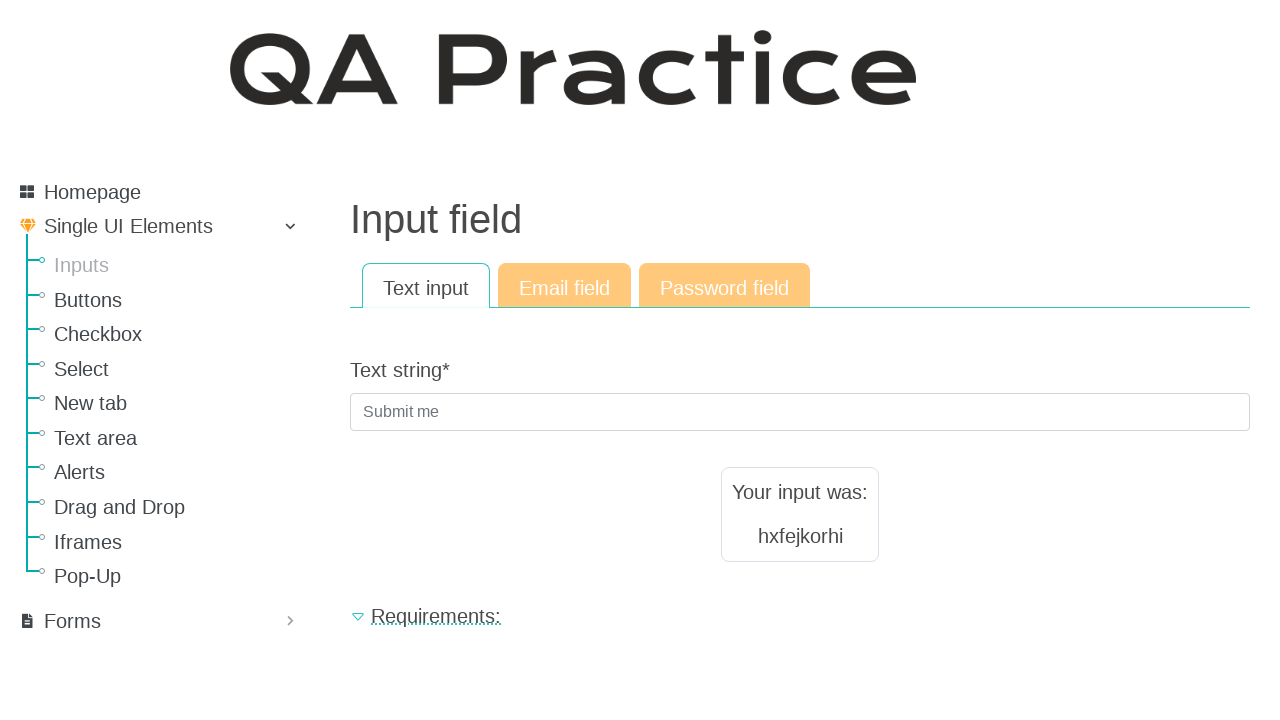

Verified that submitted text 'hxfejkorhi' appears in results
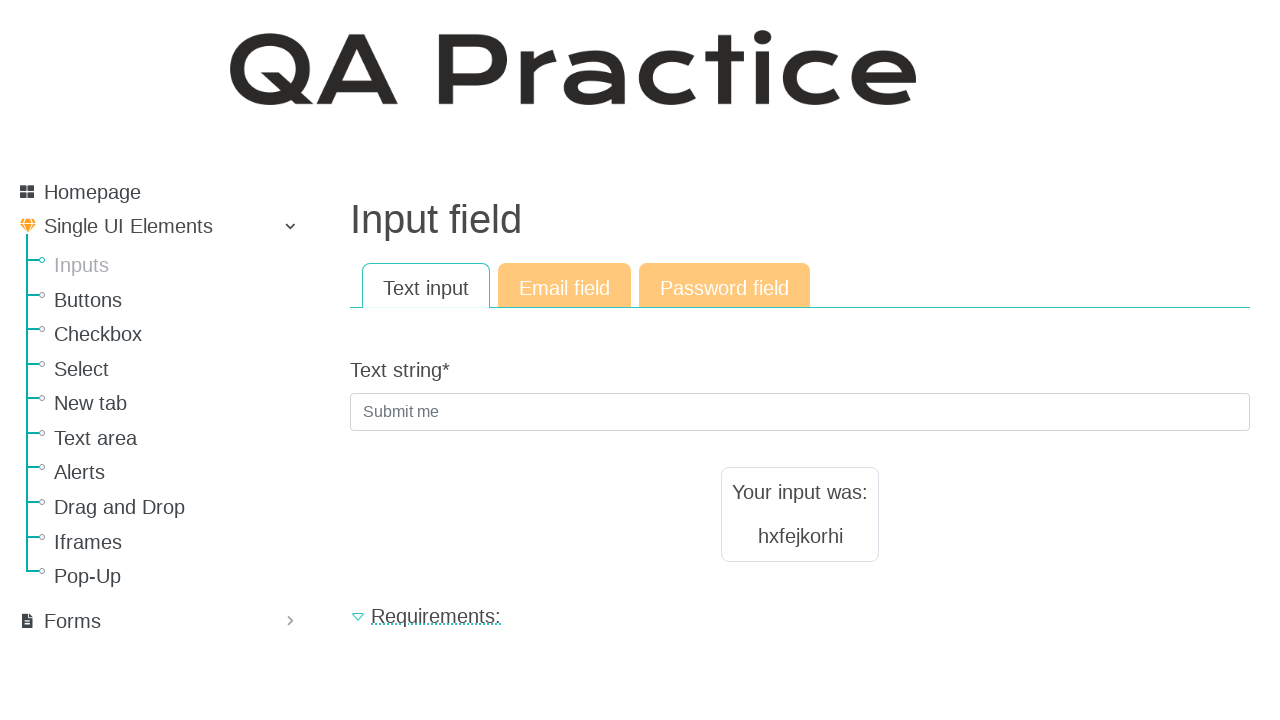

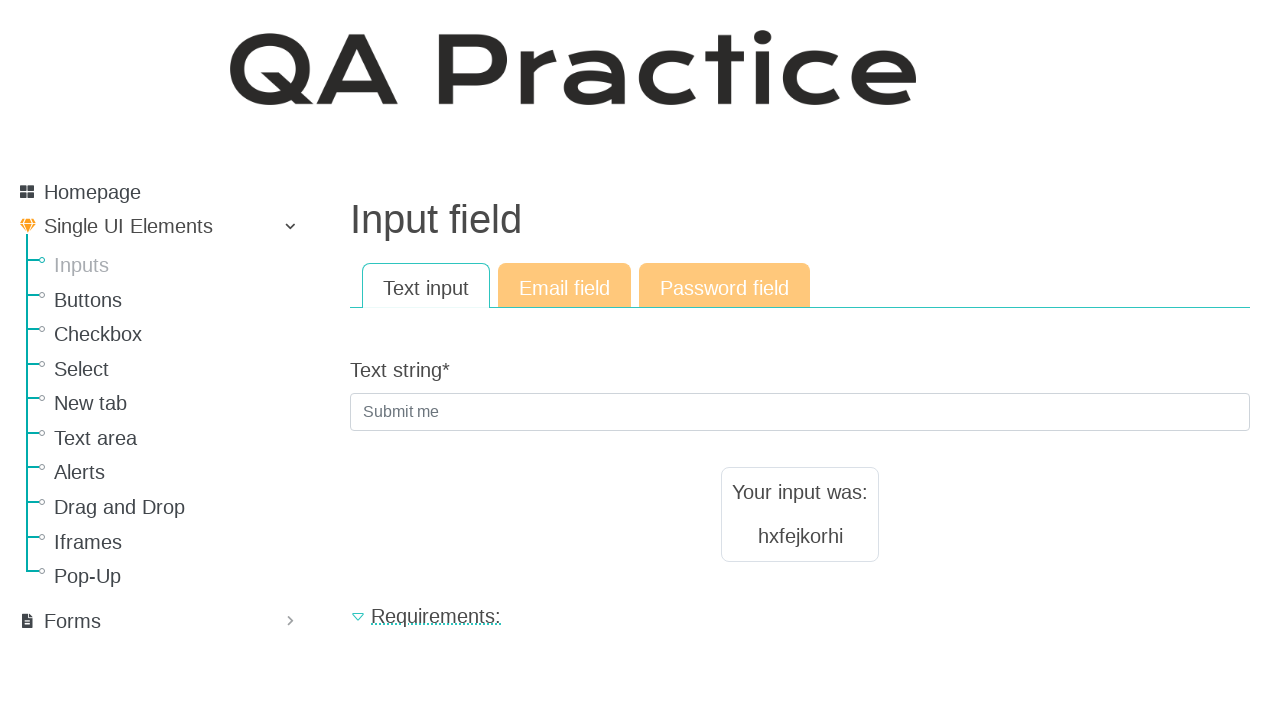